Navigates to the DemoQA website and clicks on the Forms section to access form-related demos

Starting URL: http://demoqa.com

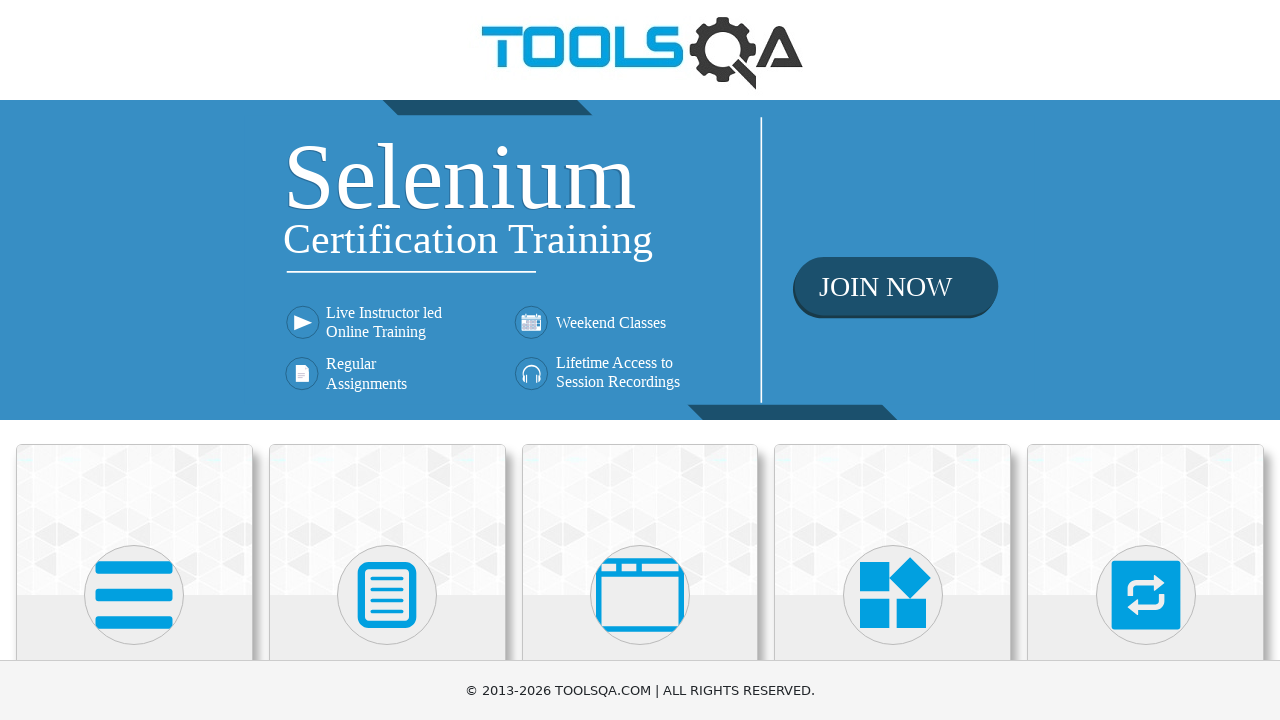

Navigated to DemoQA website at http://demoqa.com
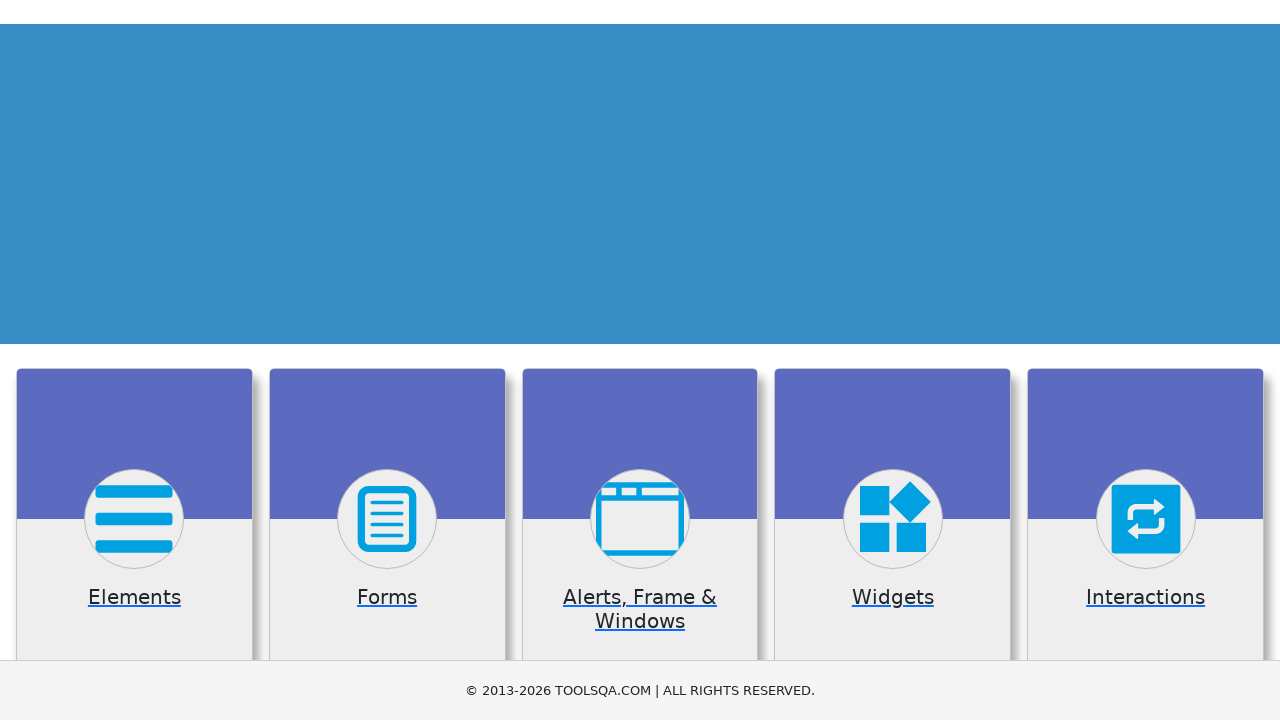

Clicked on the Forms section to access form-related demos at (387, 360) on xpath=//h5[contains(text(),'Forms')]
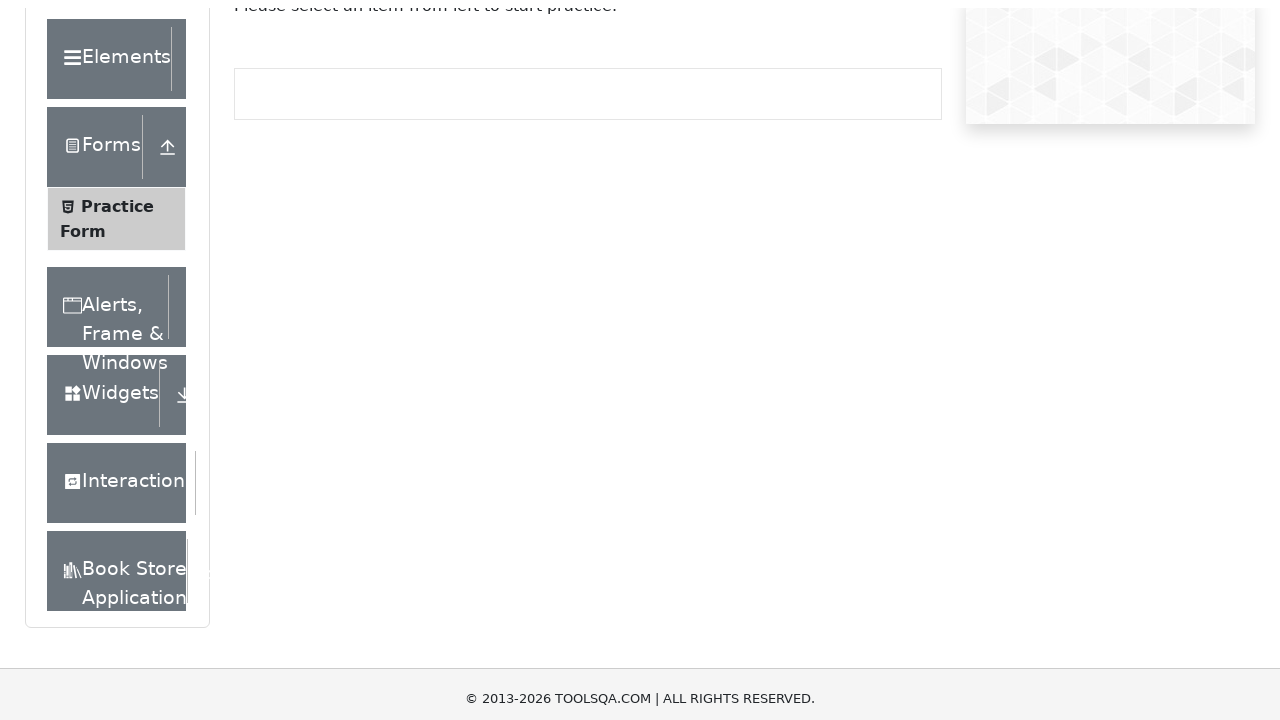

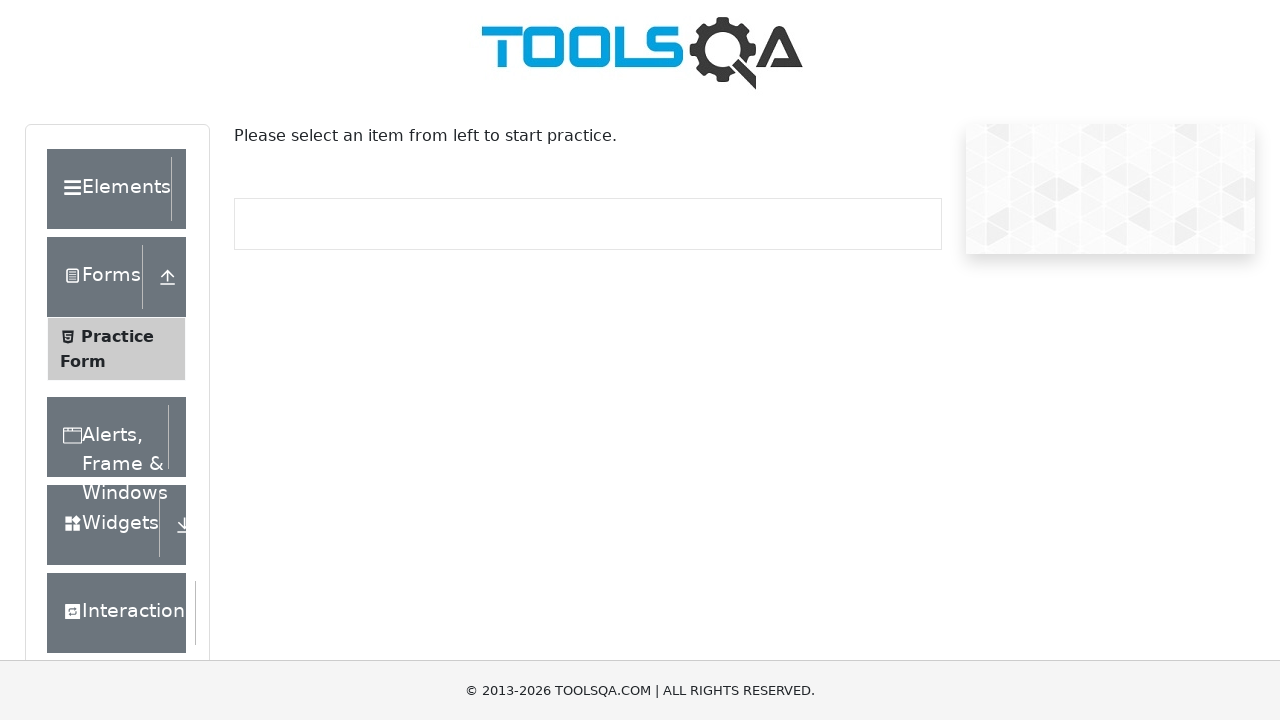